Tests clicking the Upskill/ARENA education link which opens in a new tab

Starting URL: https://neuronpedia.org

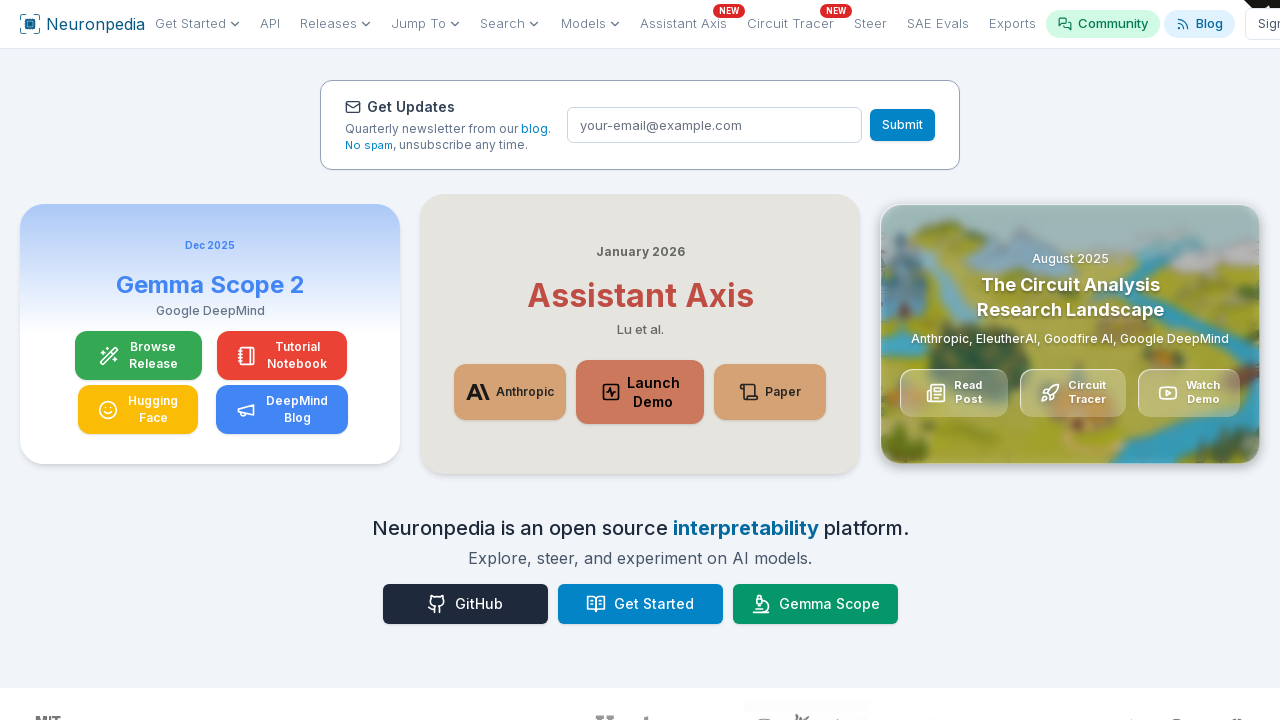

Clicked Upskill/ARENA education link, popup expected at (1030, 361) on a[target="_blank"][href*="arena.education"]
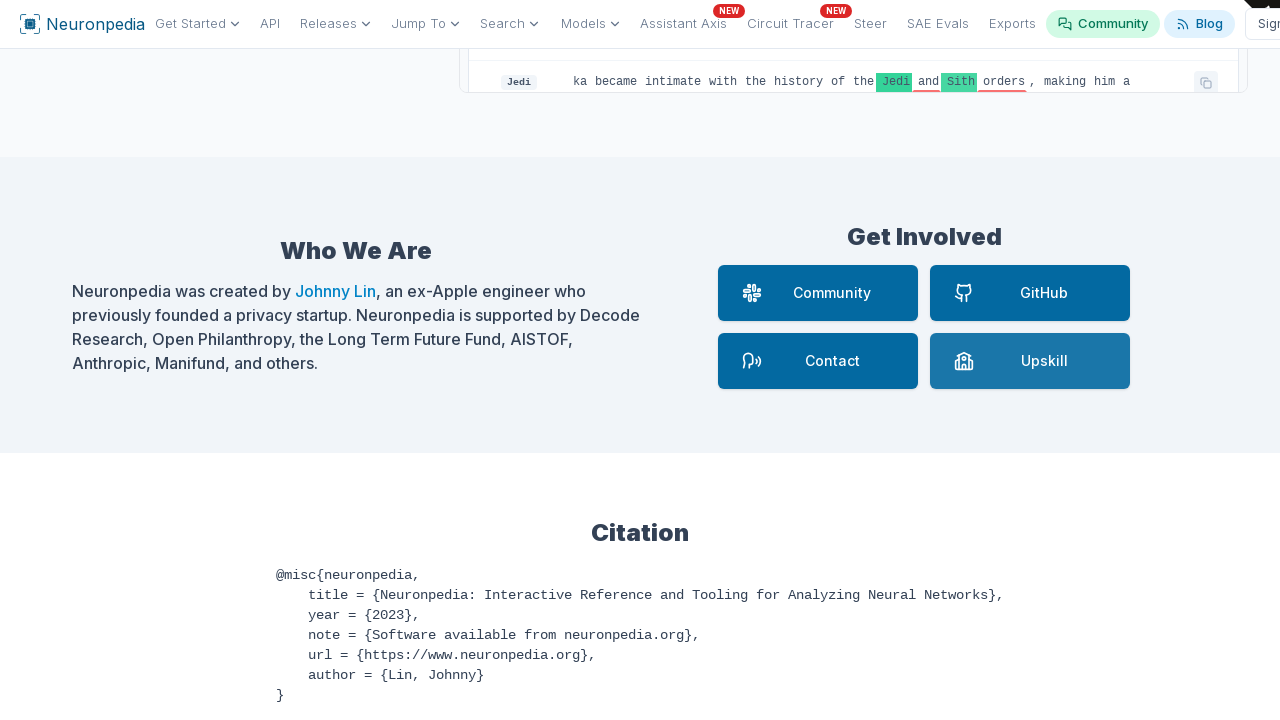

Captured new popup page
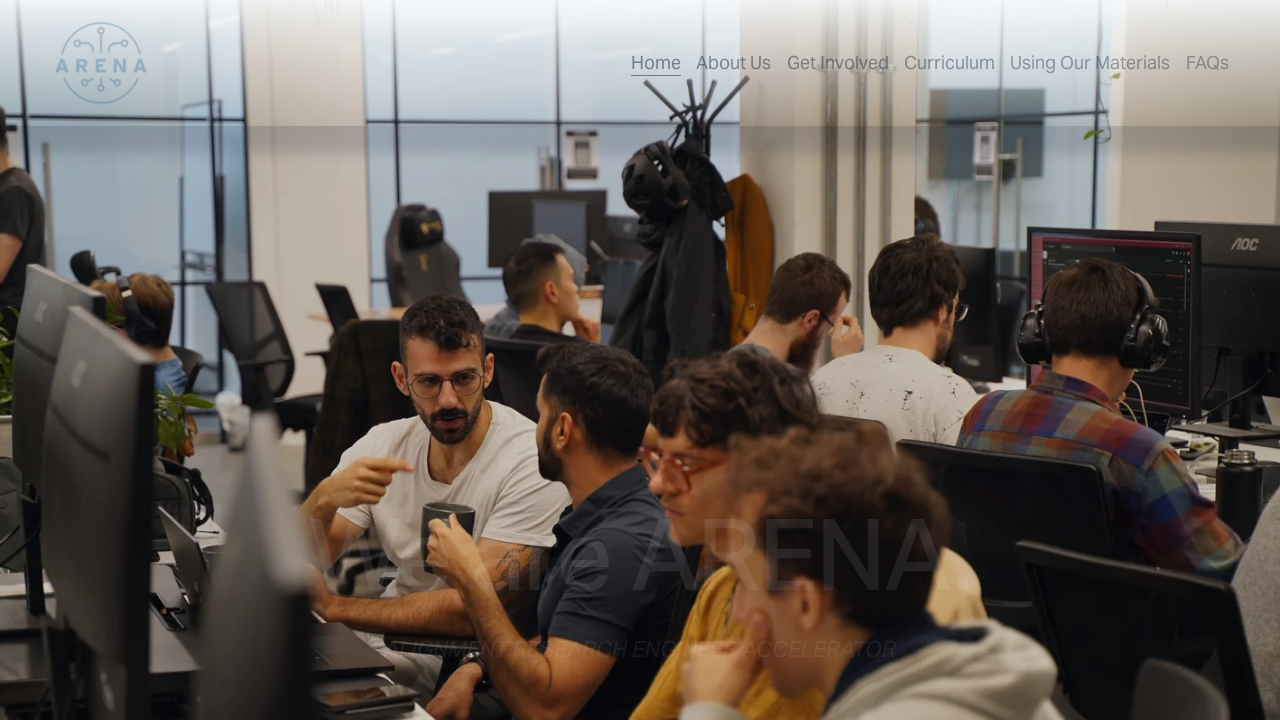

New page finished loading (networkidle)
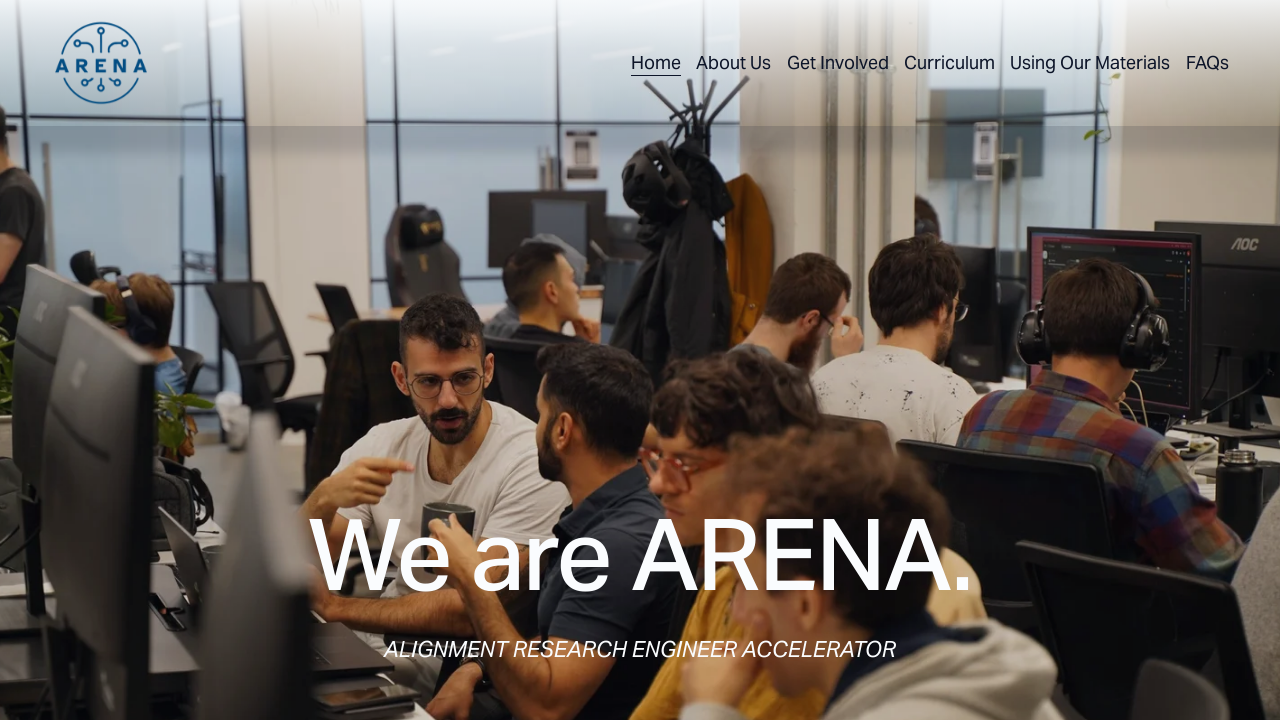

Verified that new page URL contains 'arena.education'
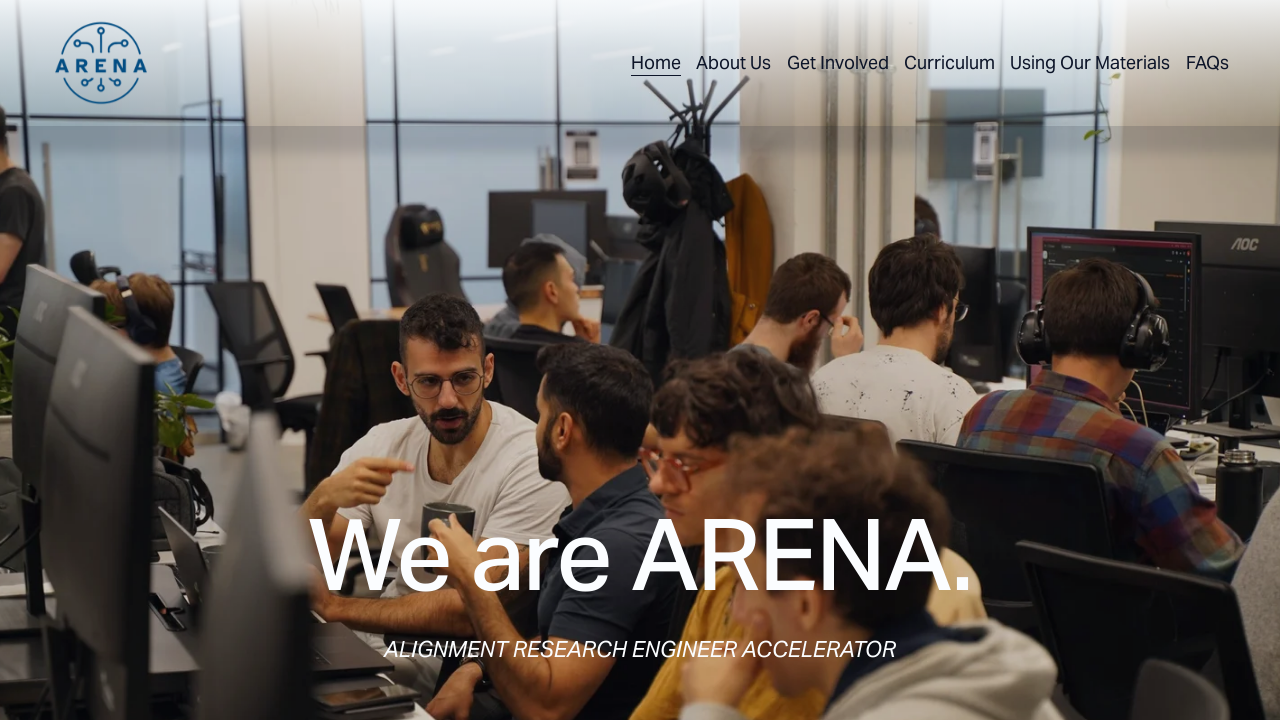

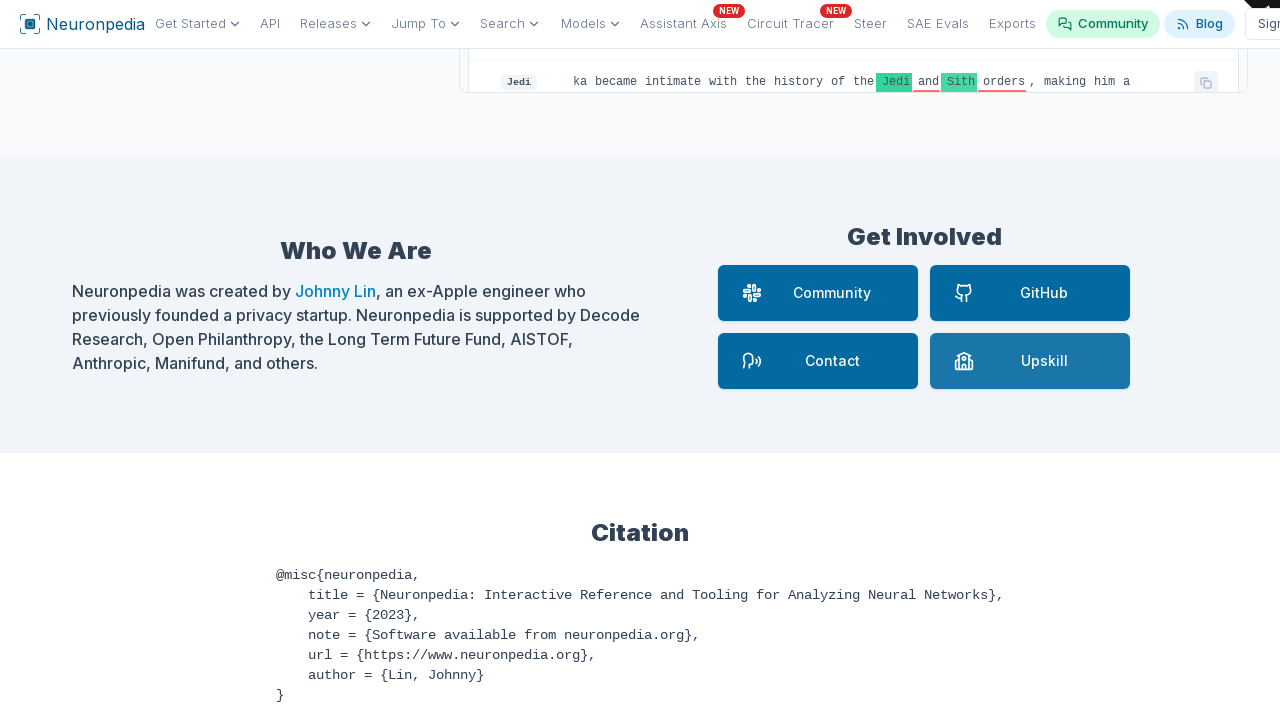